Tests window switching functionality by clicking a link that opens a new window, switching between parent and child windows, and verifying content in both windows

Starting URL: https://the-internet.herokuapp.com/

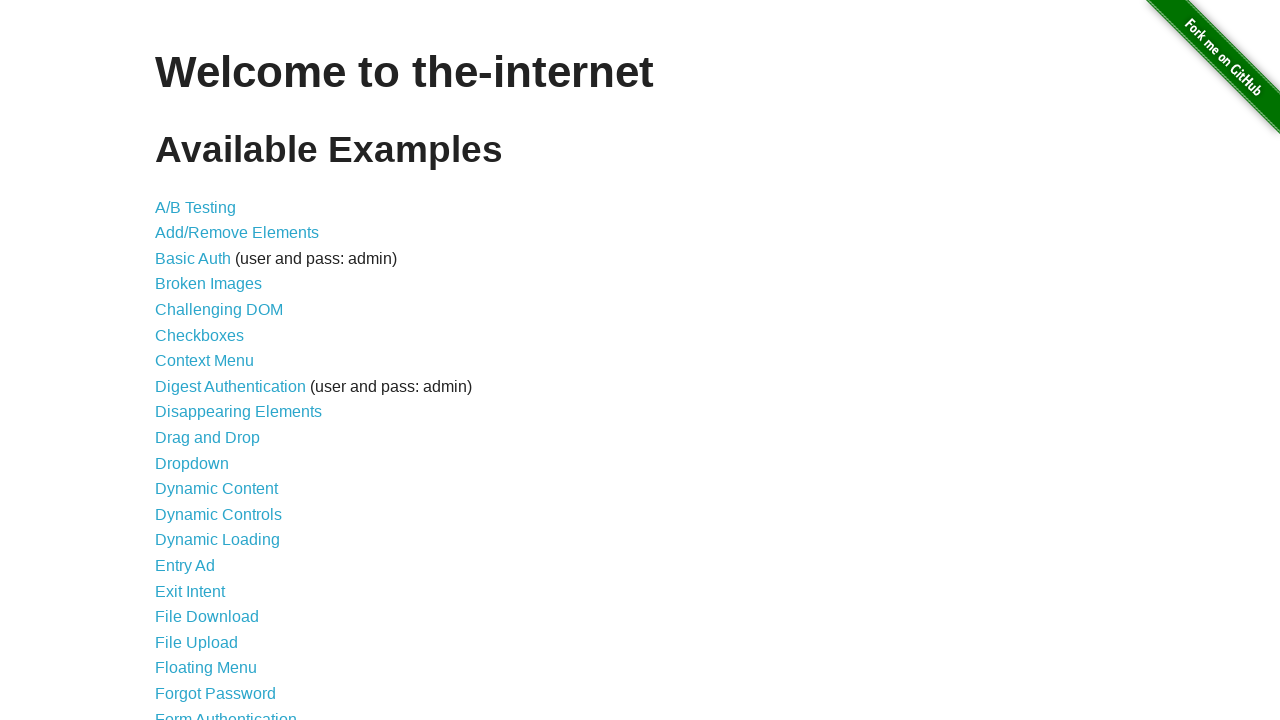

Clicked on 'Multiple Windows' link at (218, 369) on xpath=//a[contains(text(),'Multiple Windows')]
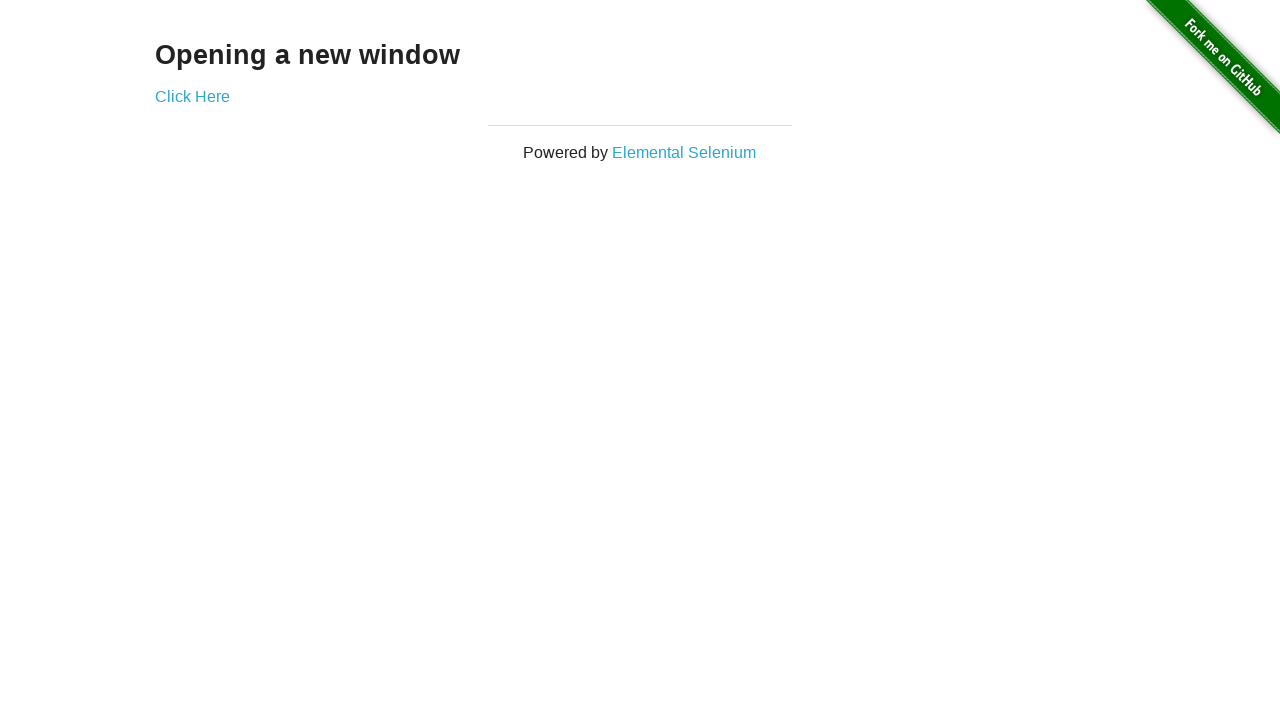

Clicked 'Click Here' link to open new window at (192, 96) on xpath=//a[contains(text(),'Click Here')]
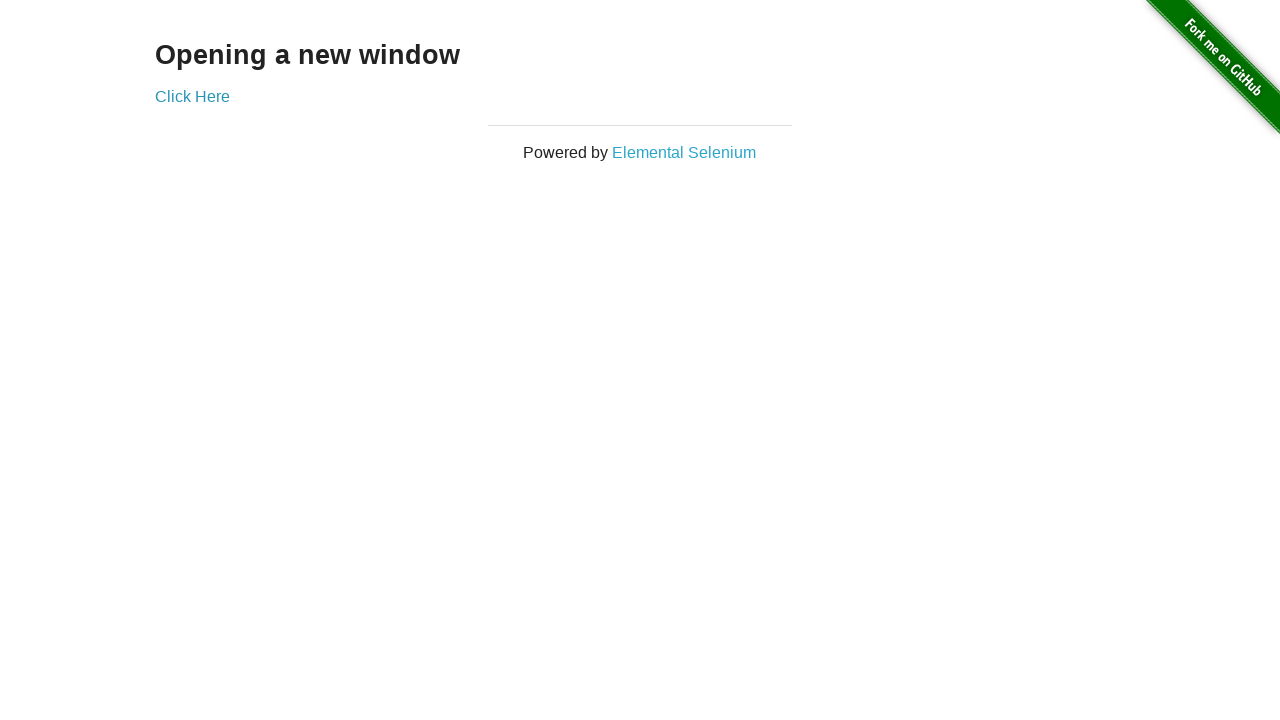

New window popup opened and captured
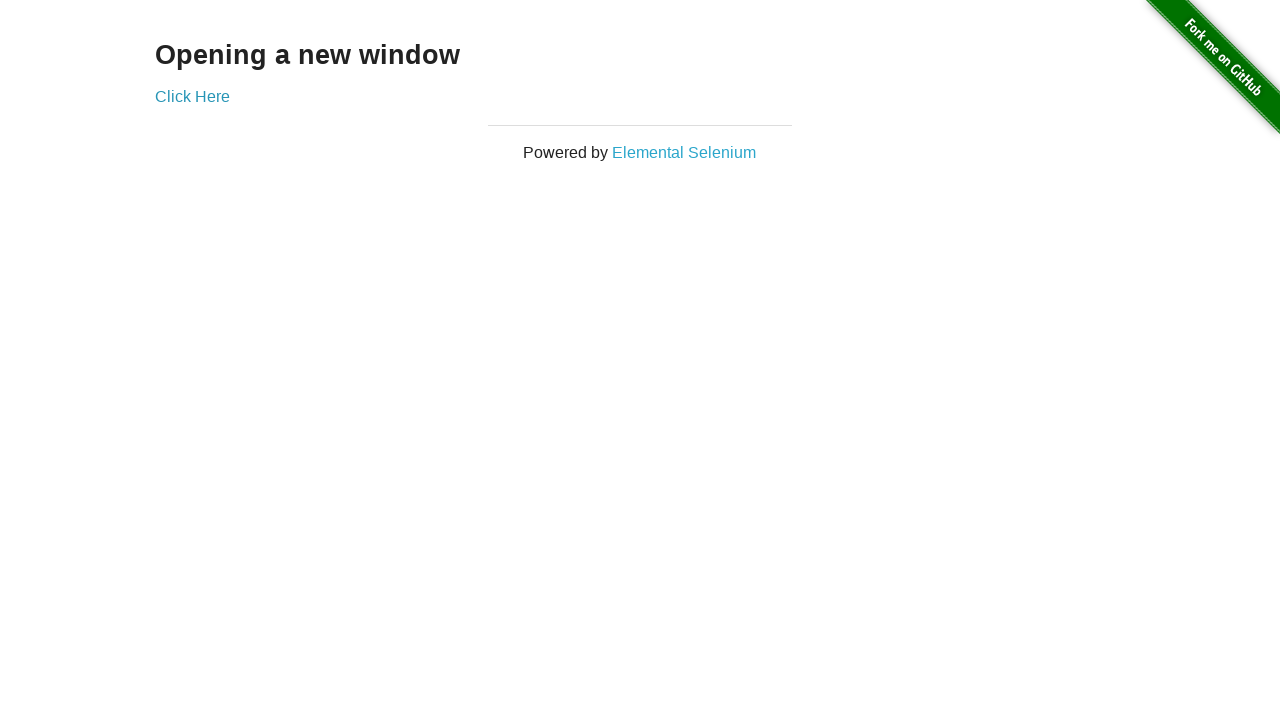

Retrieved text from new window: 
  New Window

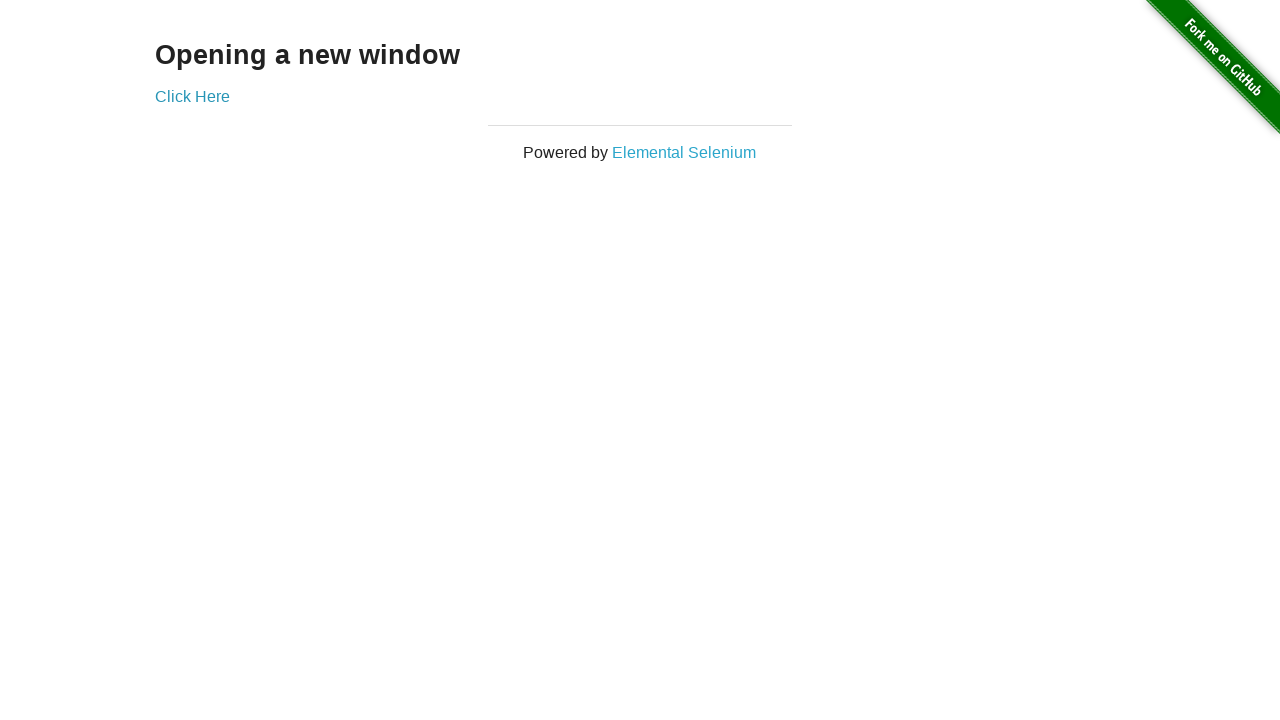

Retrieved text from parent window: Opening a new window
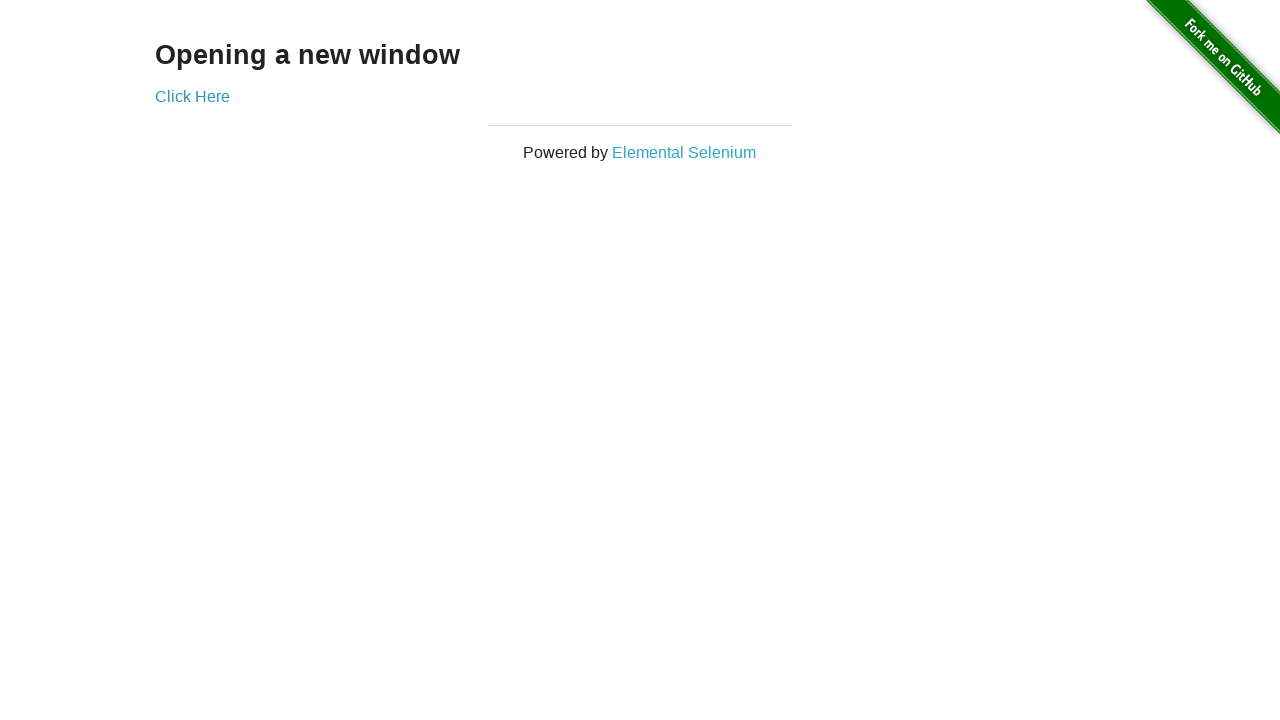

Closed the child window
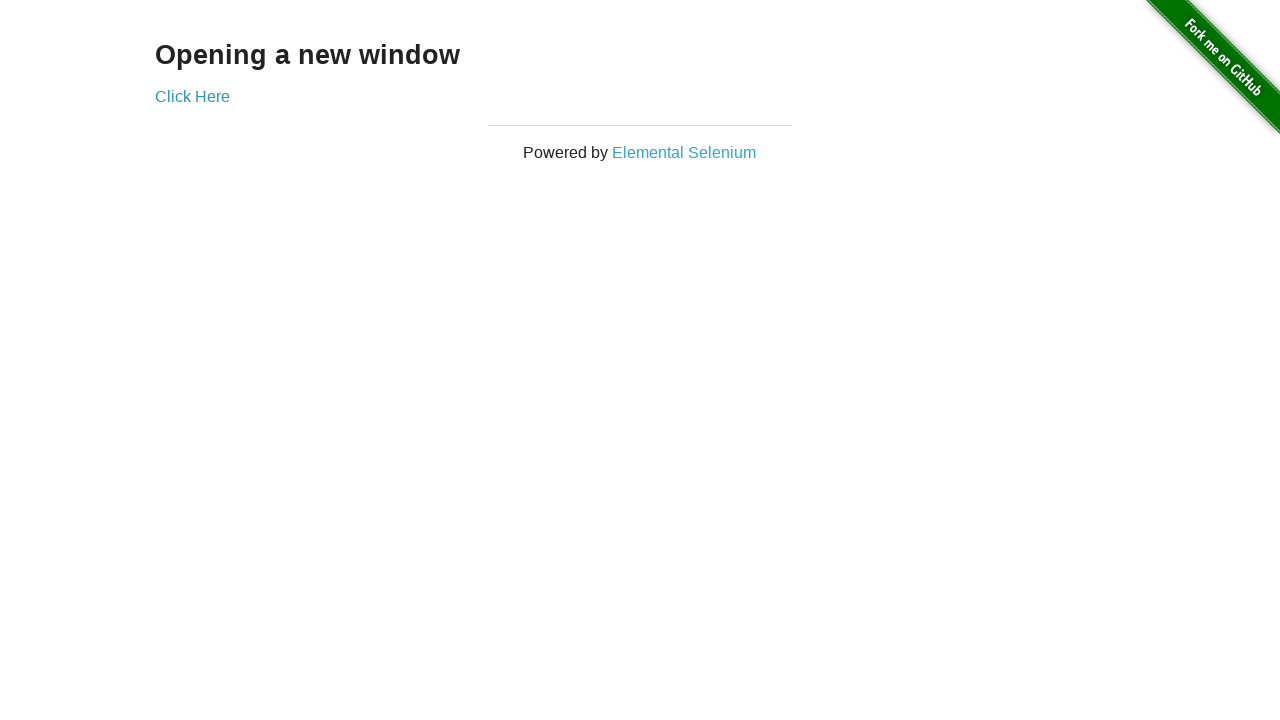

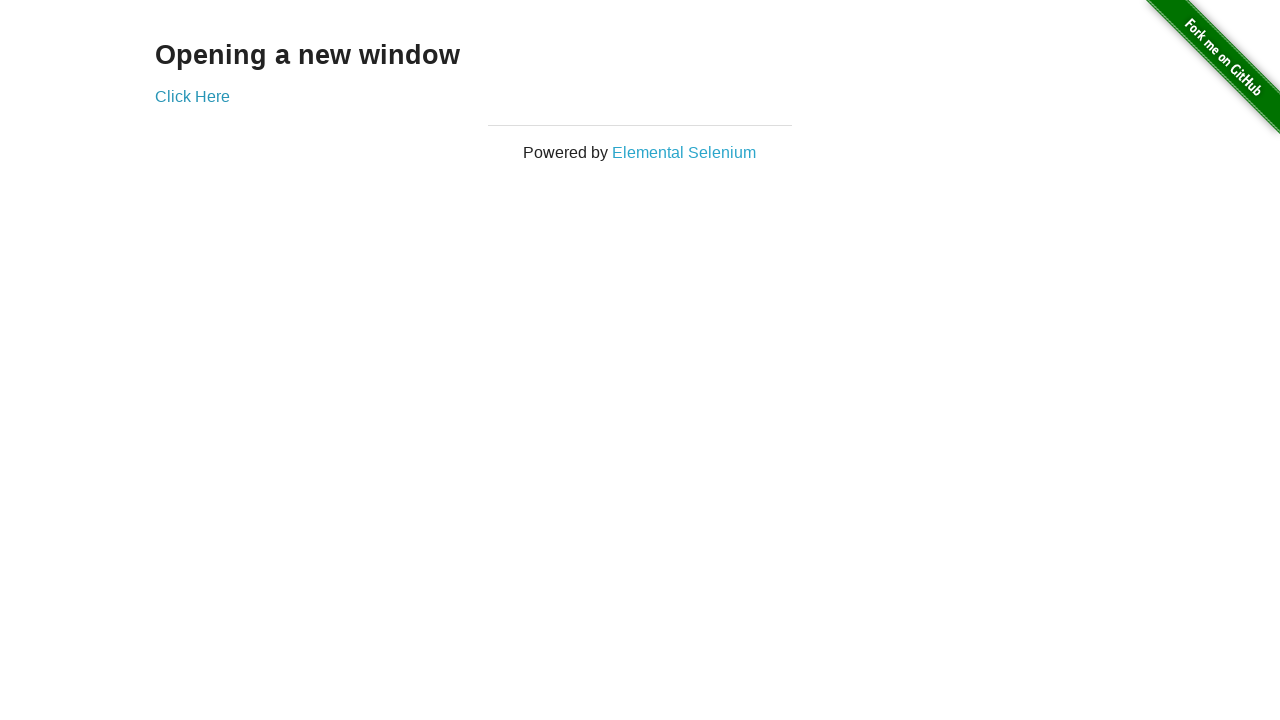